Tests alternative waiting strategies for AJAX content by clicking an AJAX button and waiting for network idle before verifying the success message

Starting URL: http://www.uitestingplayground.com/ajax

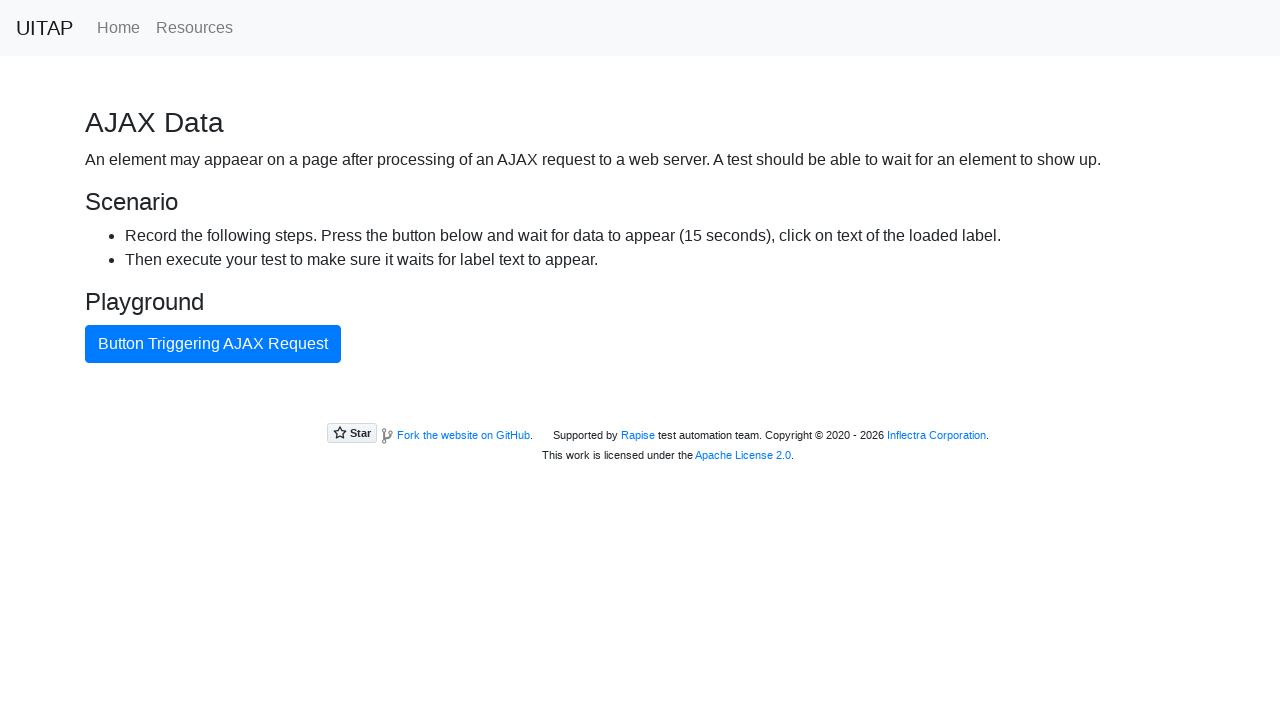

Clicked AJAX button to trigger async request at (213, 344) on #ajaxButton
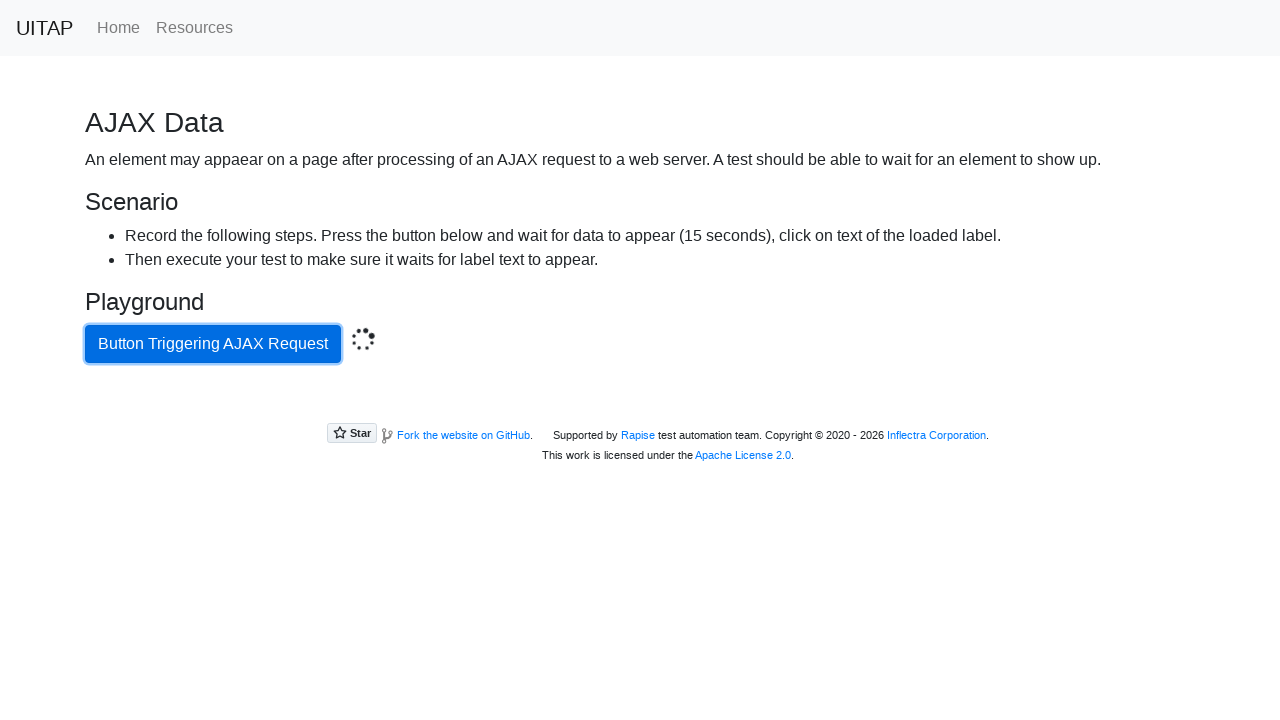

Waited for network to become idle
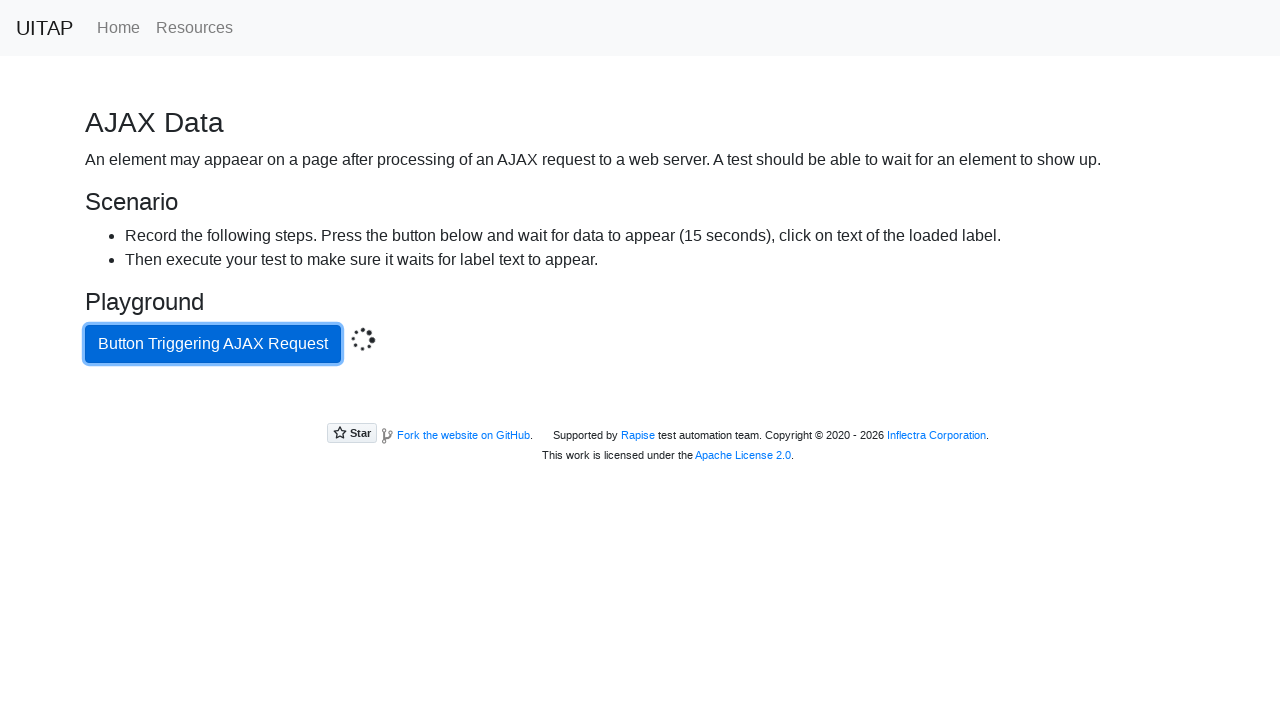

Located success message element
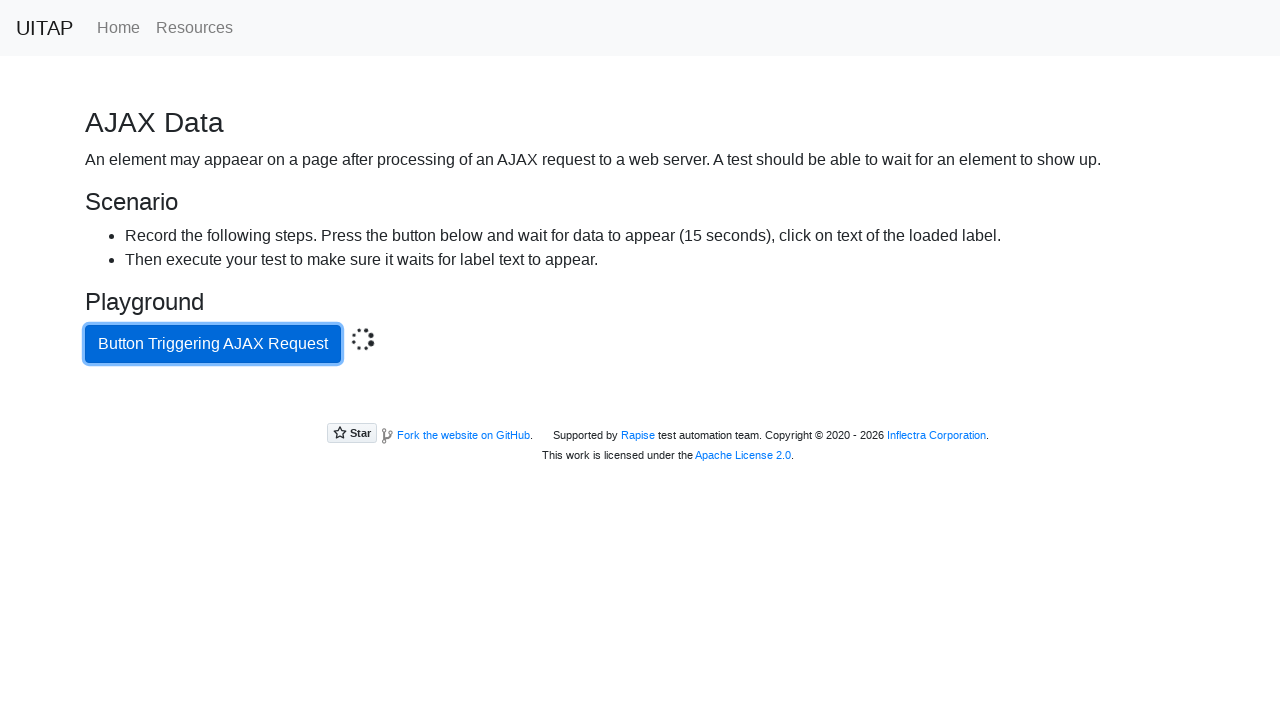

Retrieved success message text content
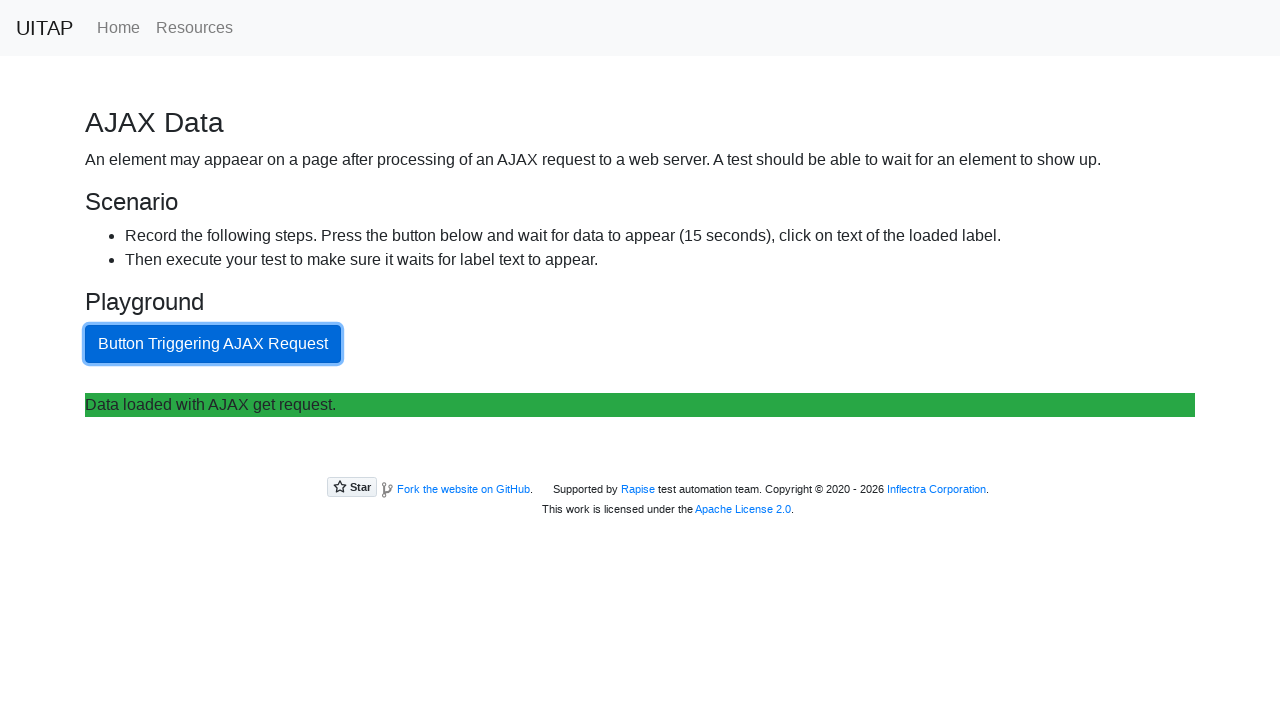

Verified success message contains 'Data loaded with AJAX get request.'
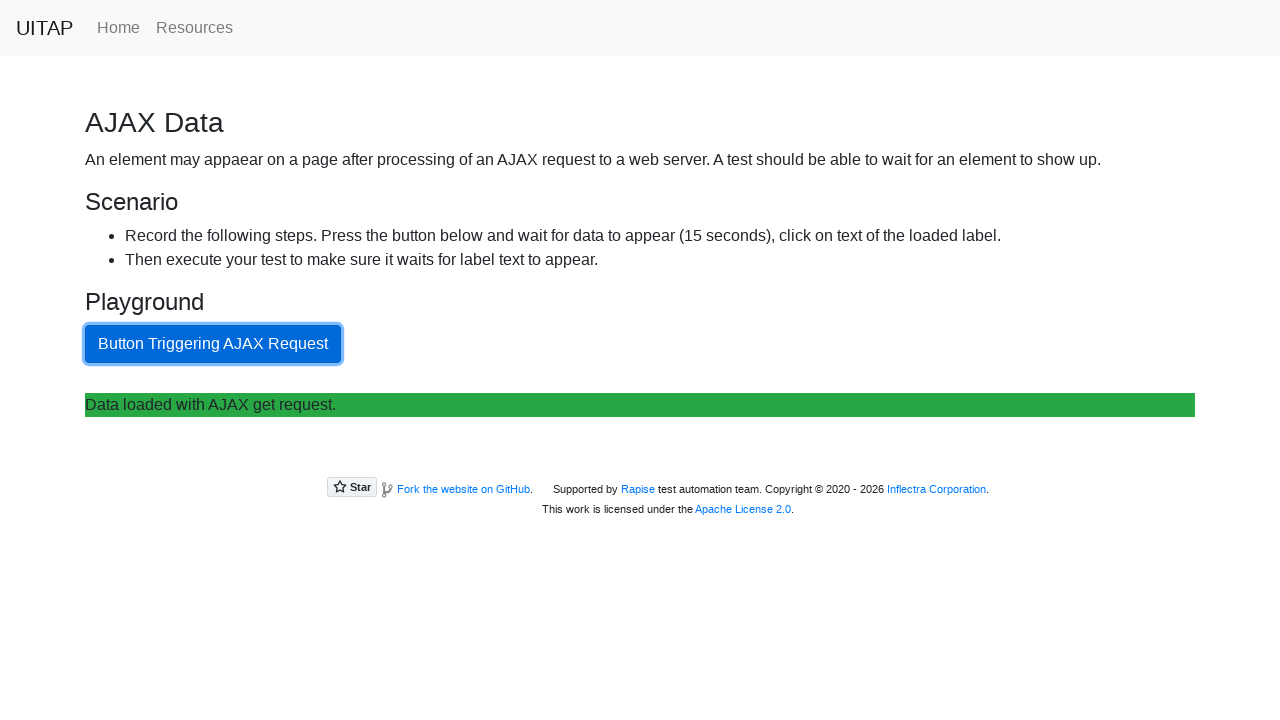

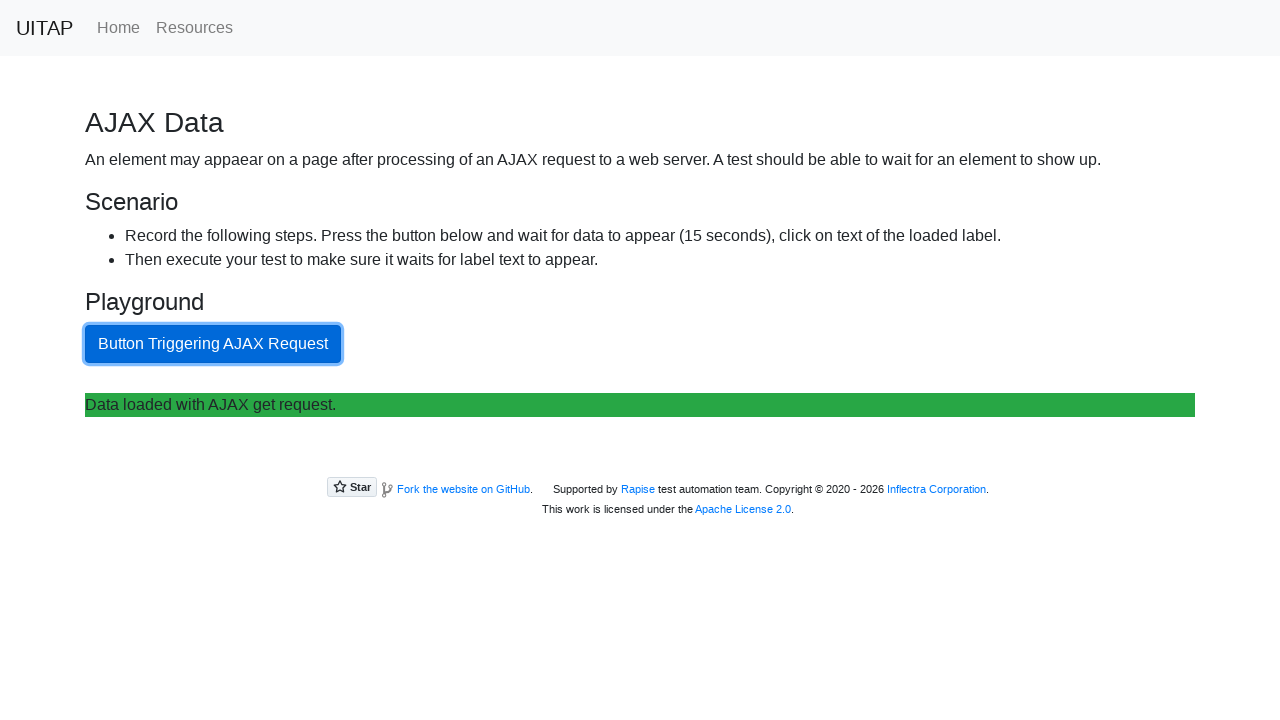